Automates adding multiple vegetables to cart by searching for specific items, incrementing their quantities, and adding them to the shopping cart

Starting URL: https://www.rahulshettyacademy.com/seleniumPractise/#/

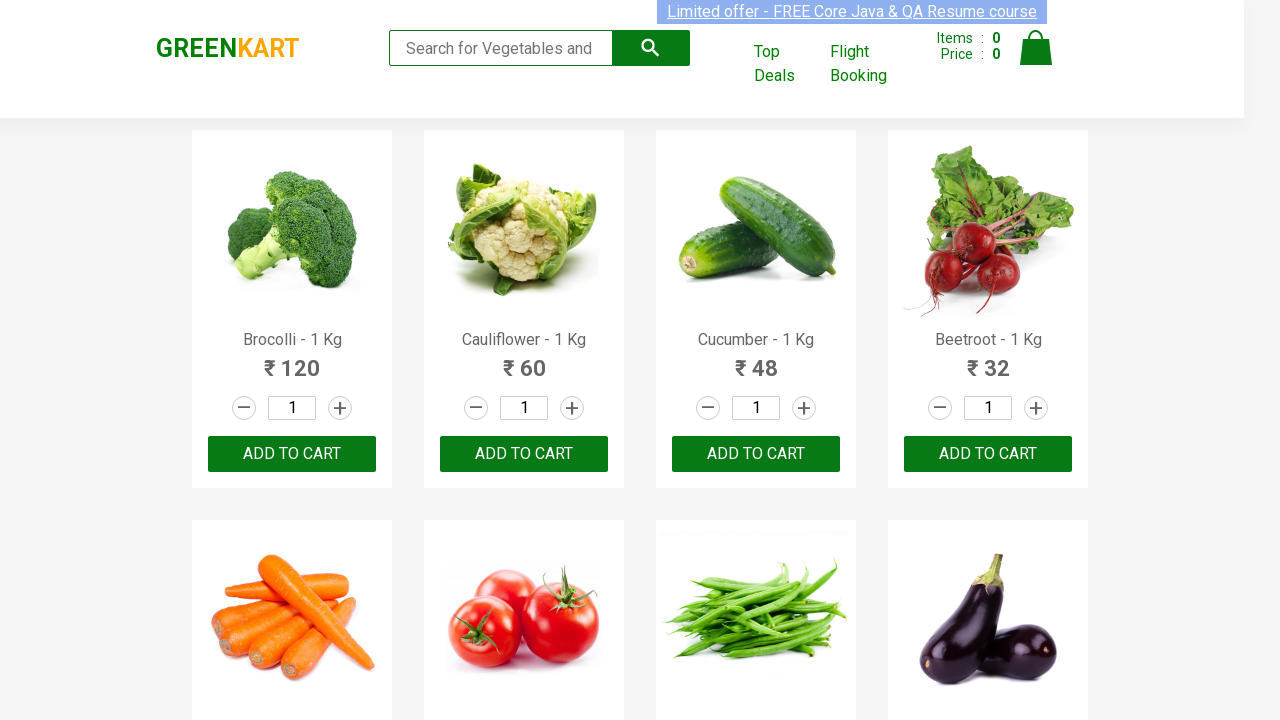

Waited for product names to load on the page
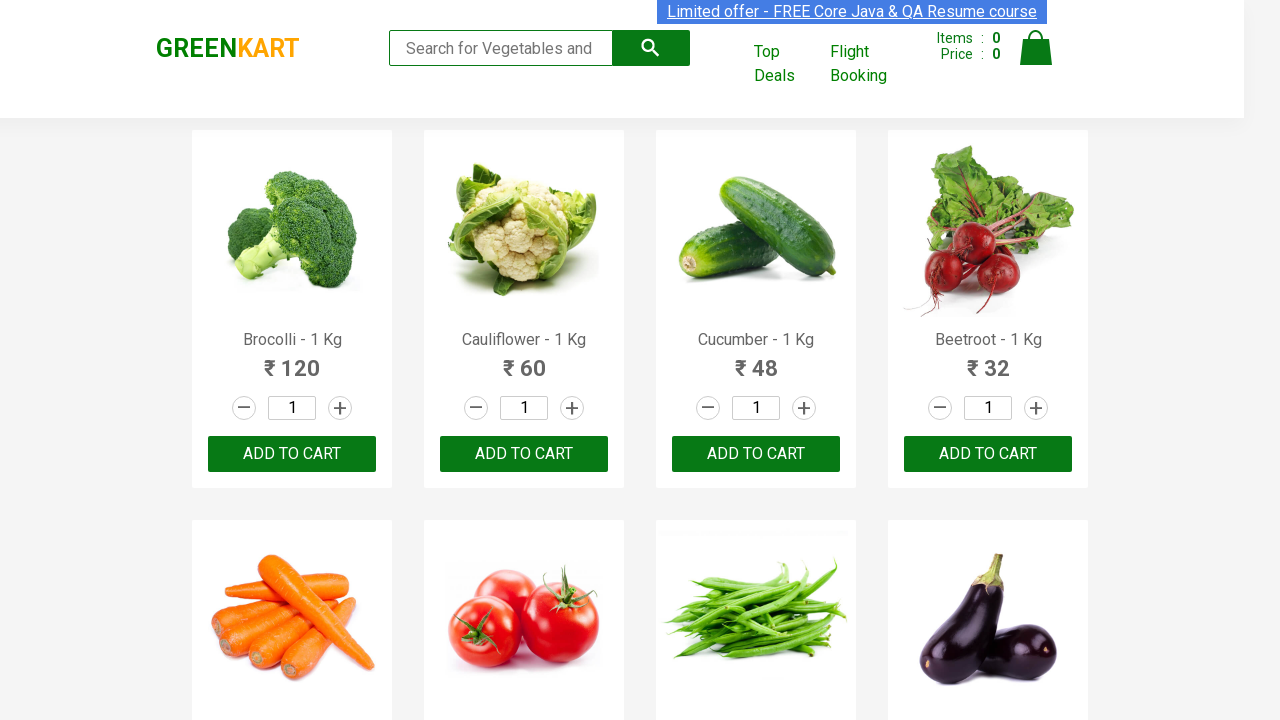

Retrieved all product elements from the page
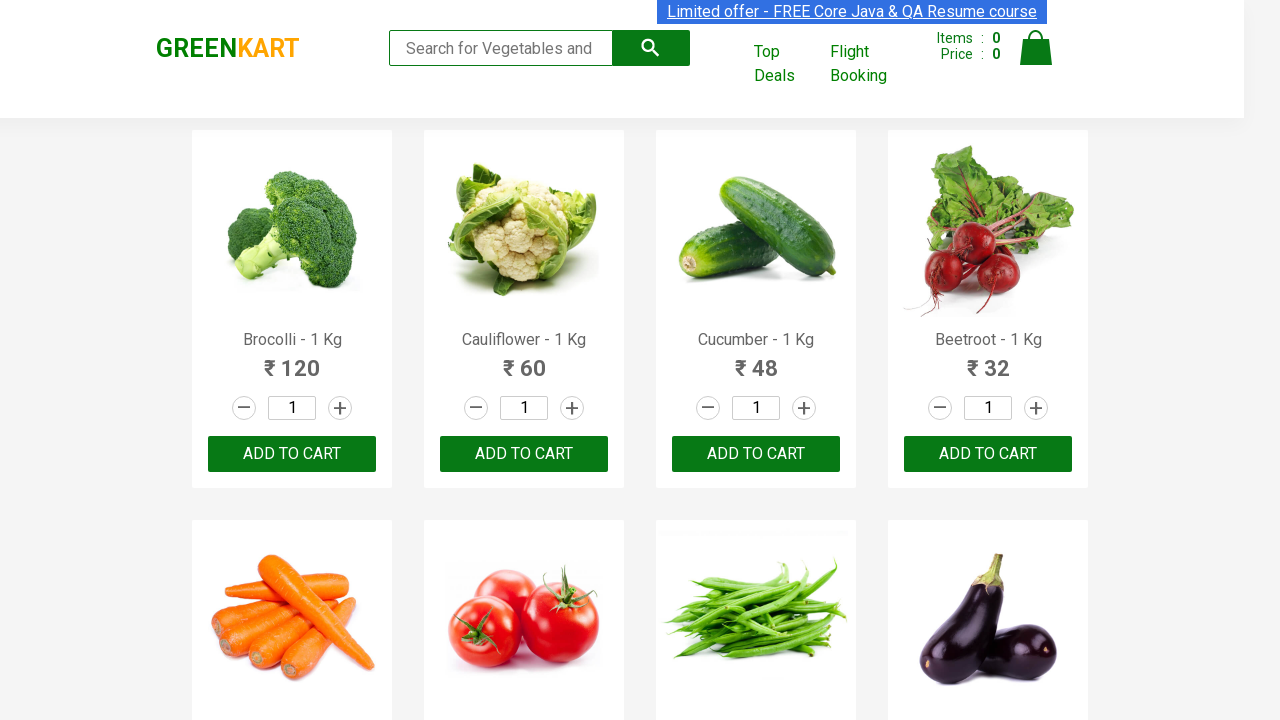

Extracted product name: Brocolli
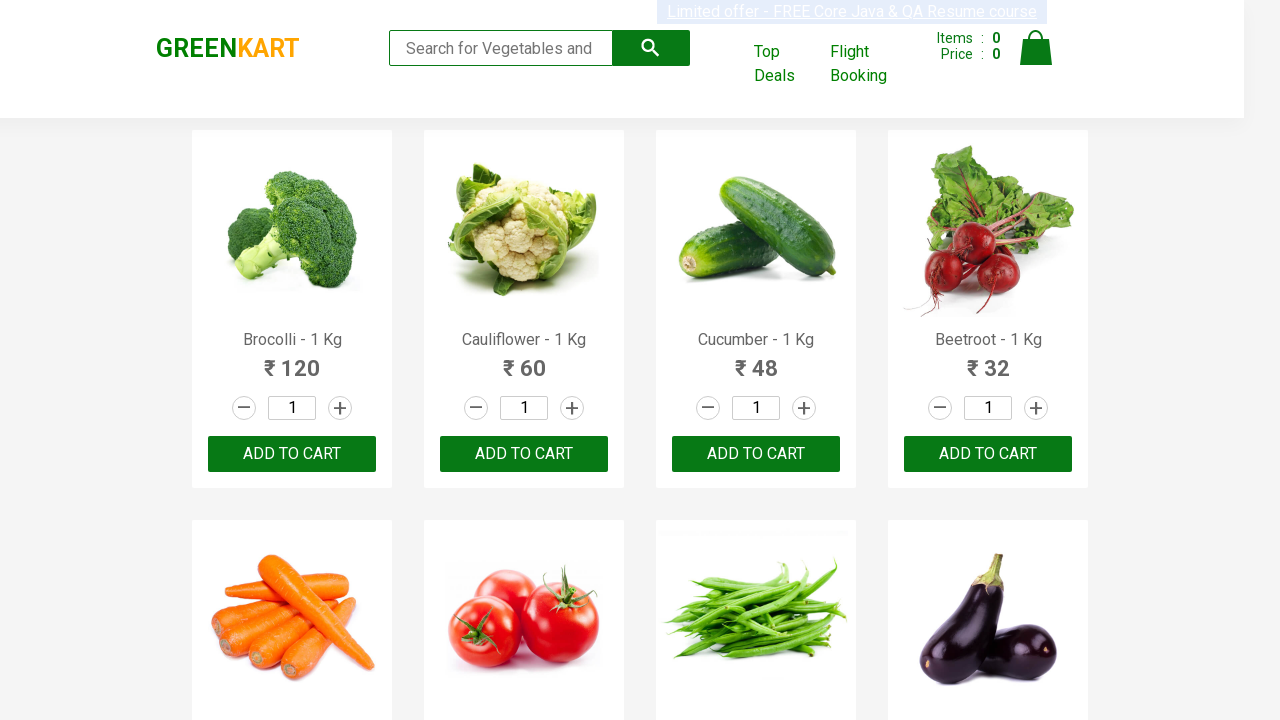

Incremented quantity for Brocolli (click 1 of 4) at (340, 408) on a.increment >> nth=0
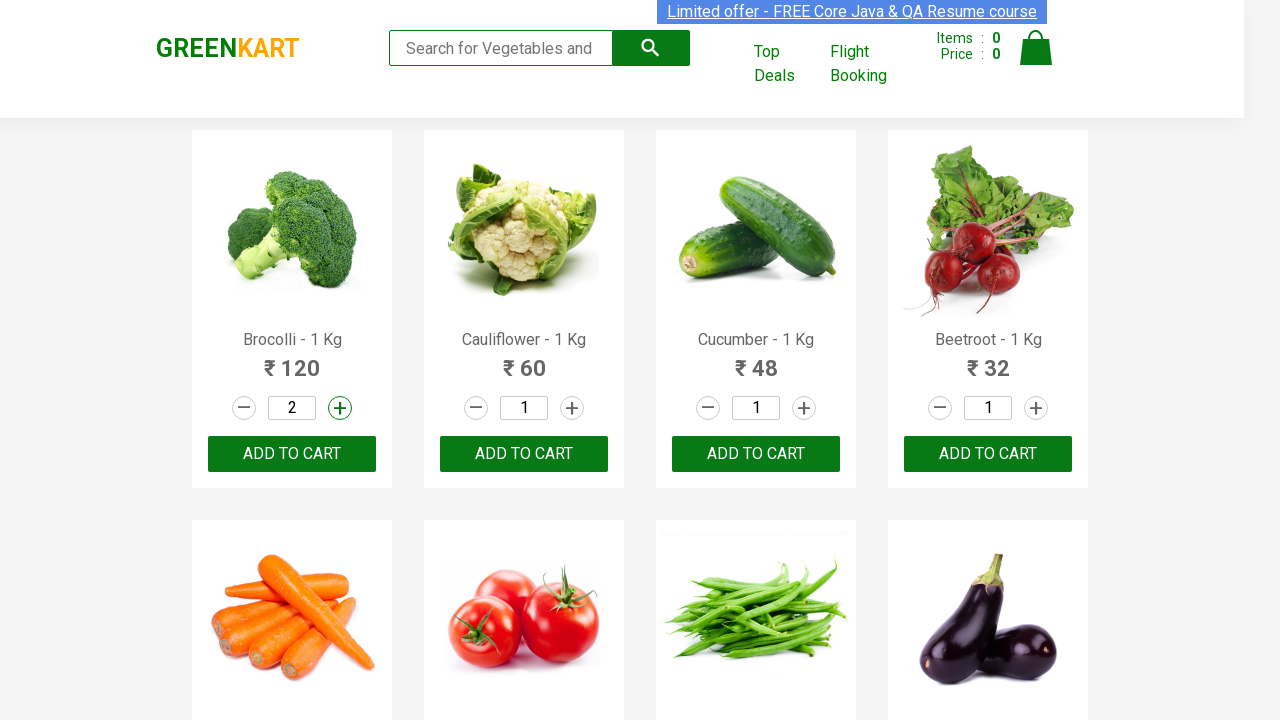

Incremented quantity for Brocolli (click 2 of 4) at (340, 408) on a.increment >> nth=0
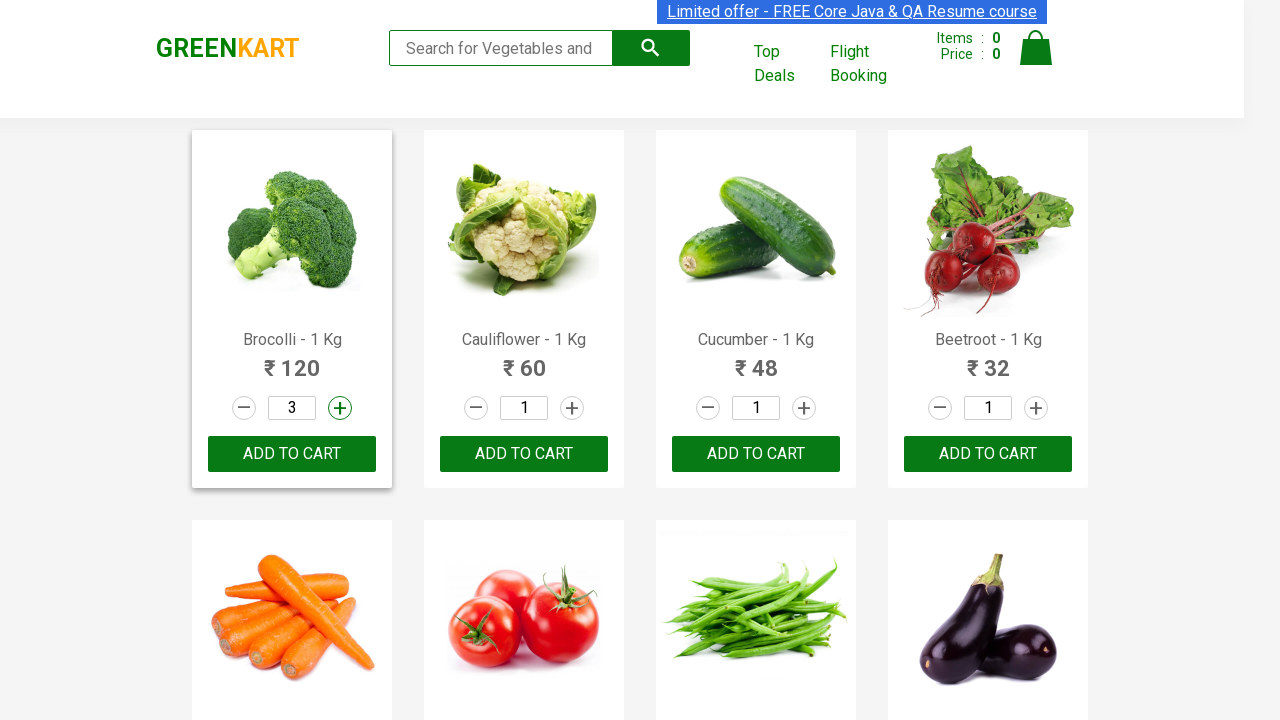

Incremented quantity for Brocolli (click 3 of 4) at (340, 408) on a.increment >> nth=0
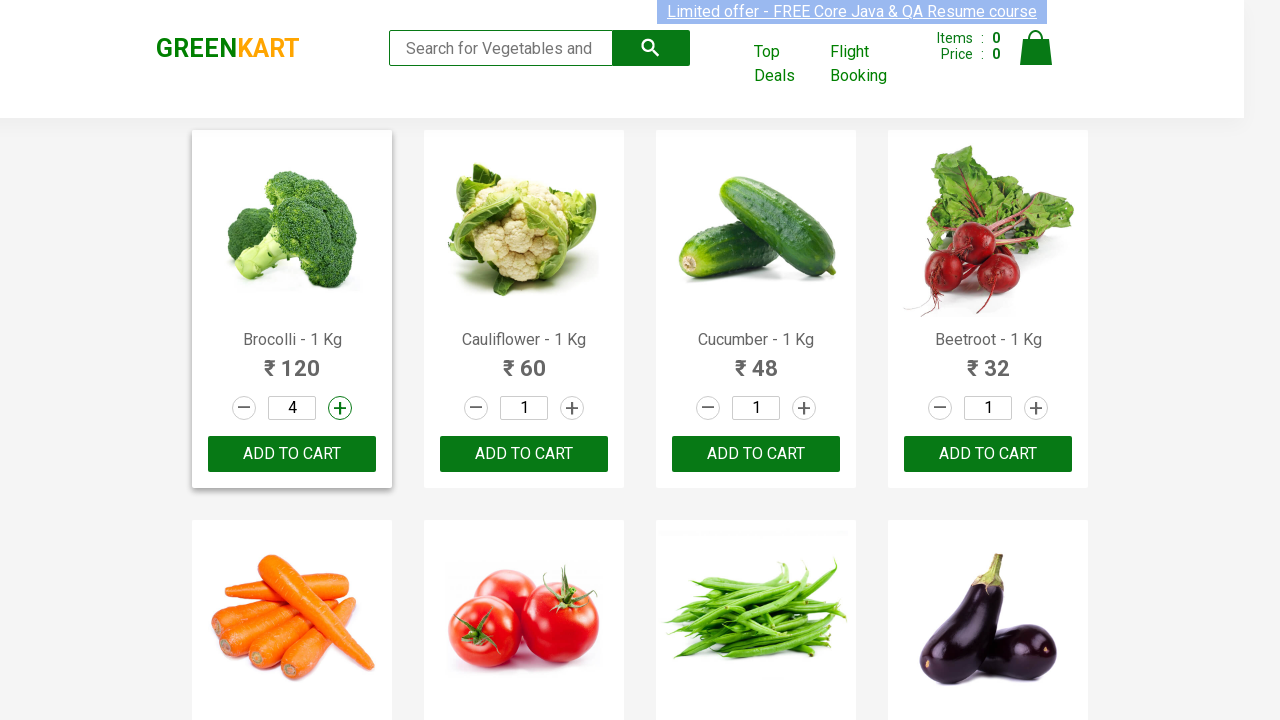

Incremented quantity for Brocolli (click 4 of 4) at (340, 408) on a.increment >> nth=0
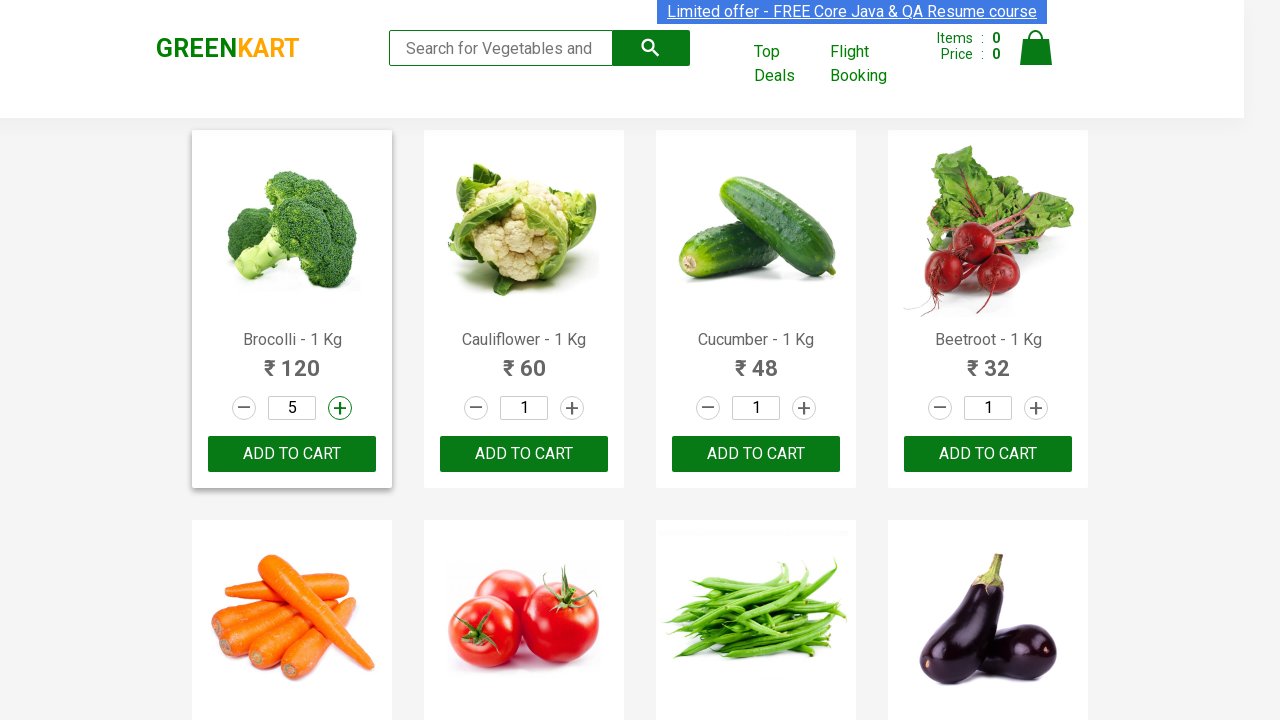

Added Brocolli to cart with quantity 5 at (292, 454) on div.product-action button >> nth=0
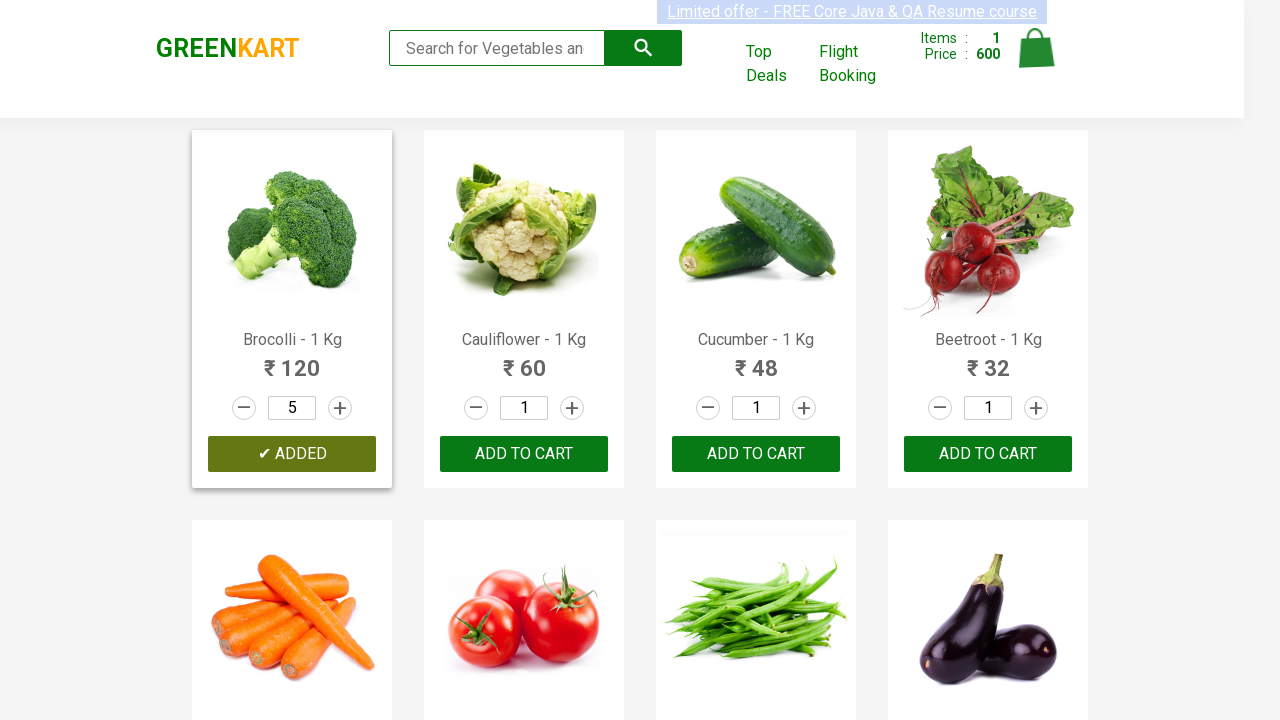

Extracted product name: Cauliflower
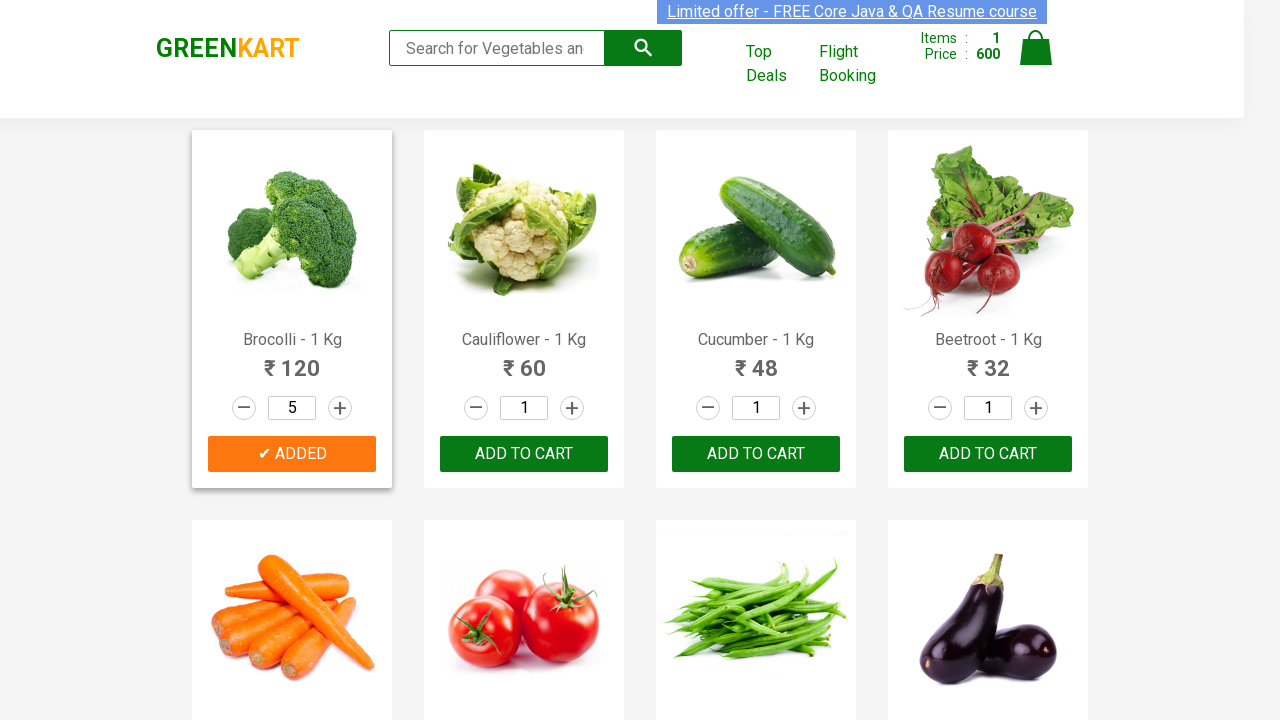

Extracted product name: Cucumber
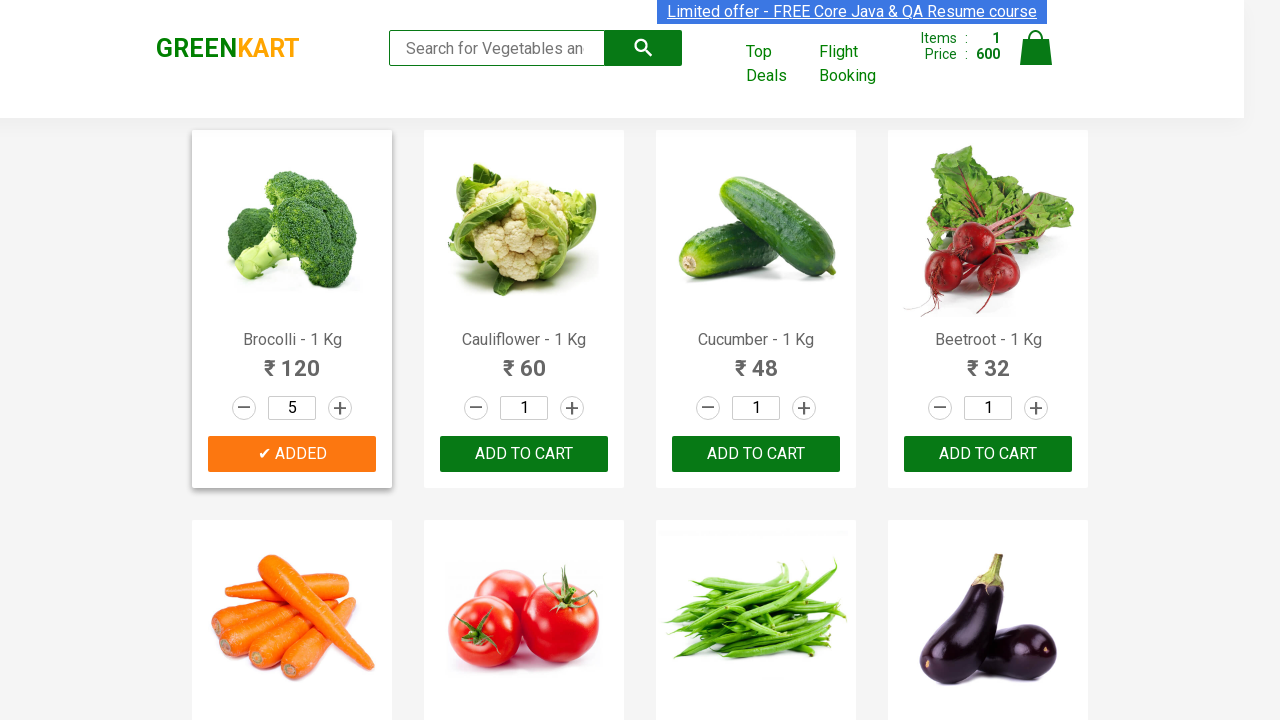

Incremented quantity for Cucumber (click 1 of 4) at (804, 408) on a.increment >> nth=2
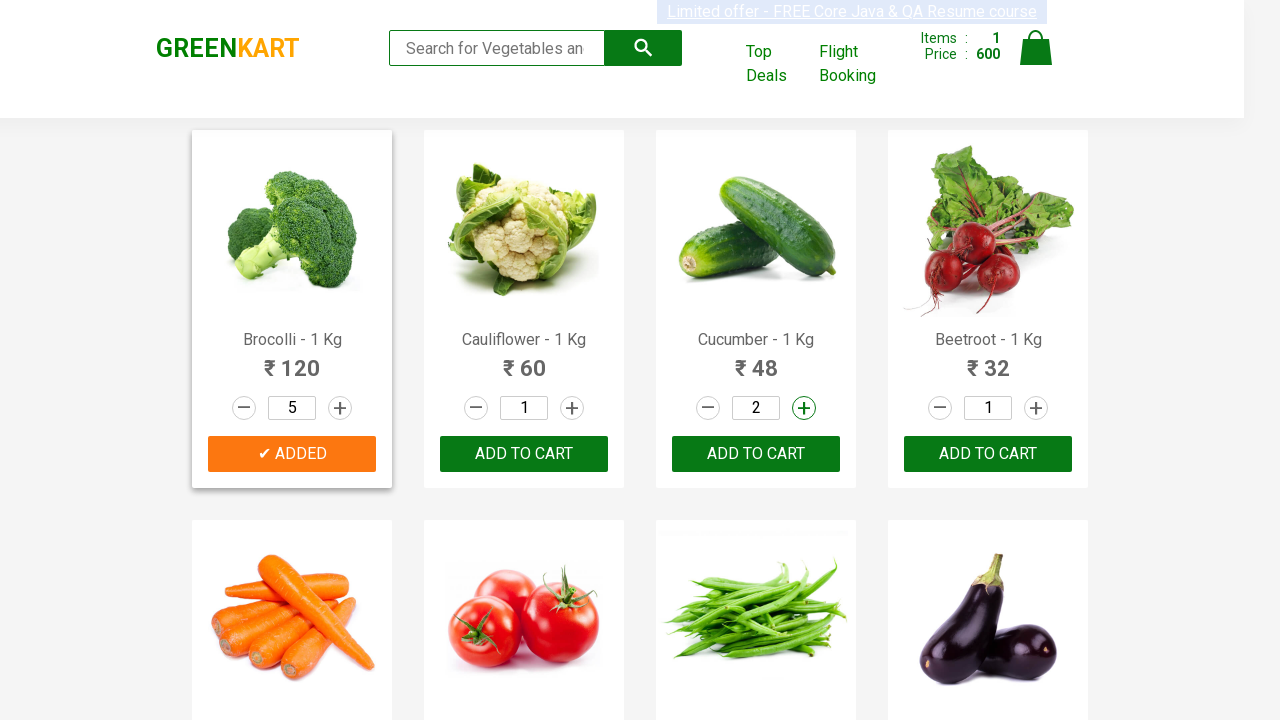

Incremented quantity for Cucumber (click 2 of 4) at (804, 408) on a.increment >> nth=2
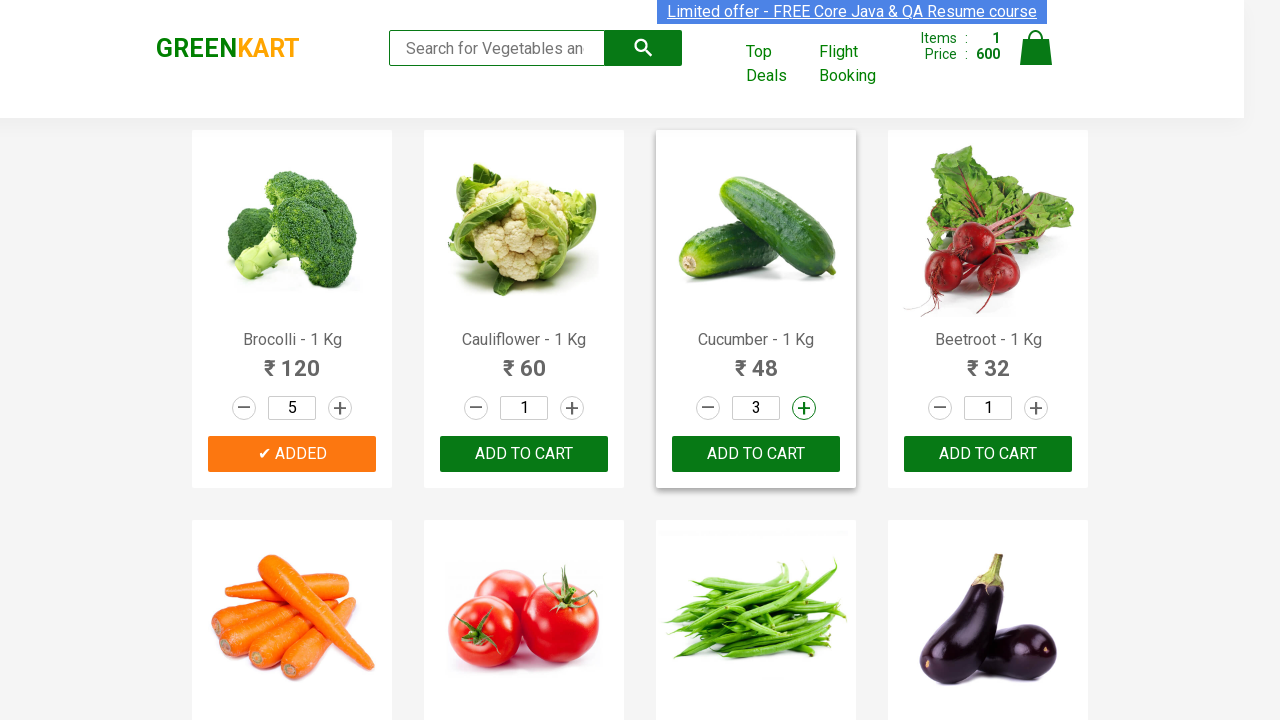

Incremented quantity for Cucumber (click 3 of 4) at (804, 408) on a.increment >> nth=2
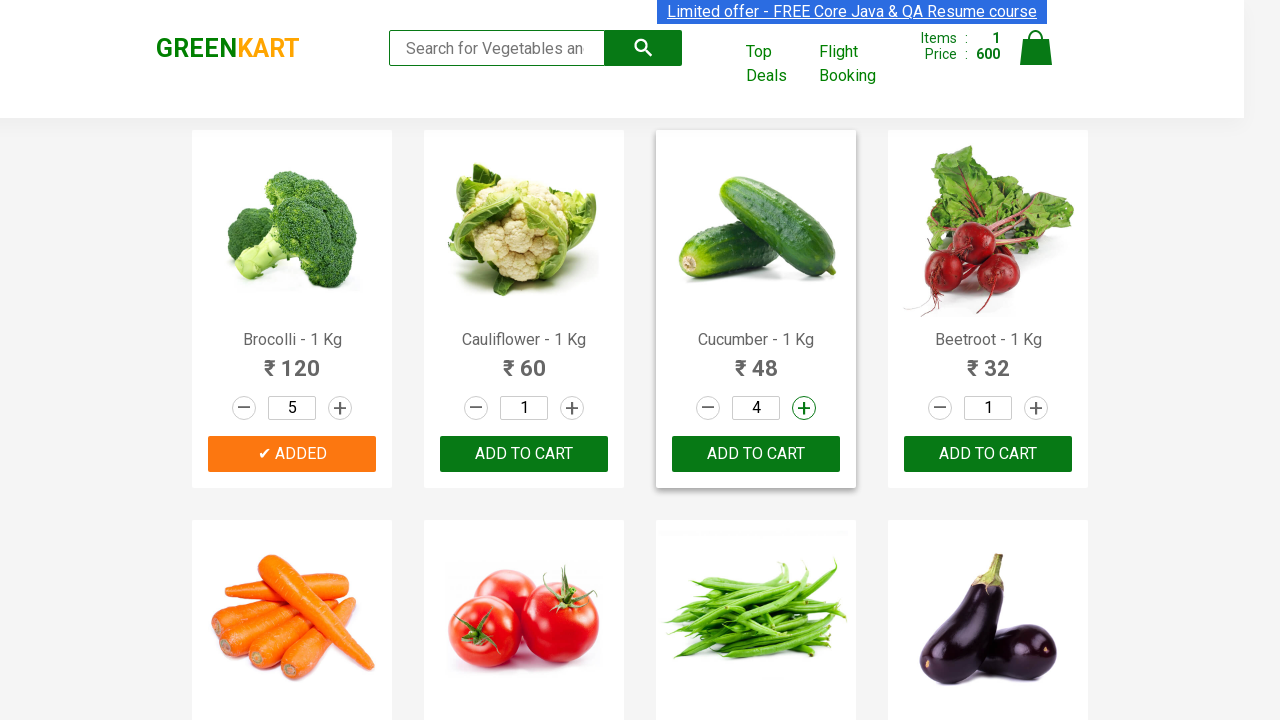

Incremented quantity for Cucumber (click 4 of 4) at (804, 408) on a.increment >> nth=2
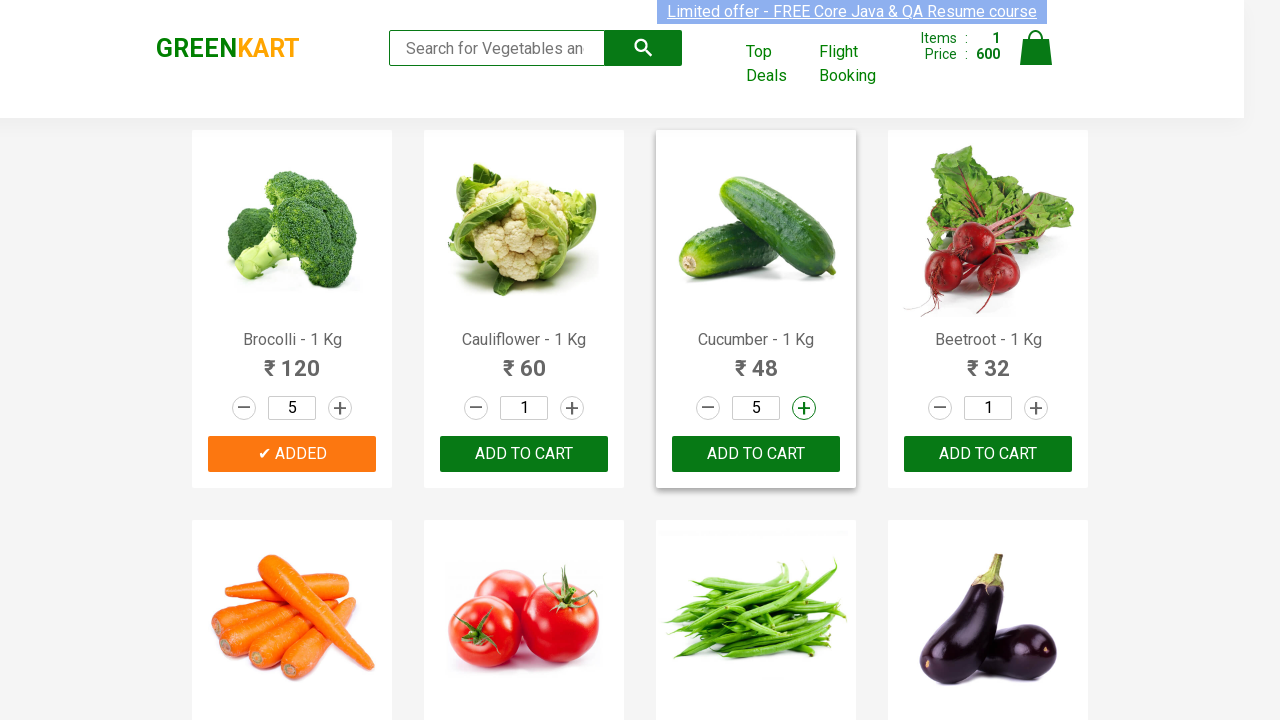

Added Cucumber to cart with quantity 5 at (756, 454) on div.product-action button >> nth=2
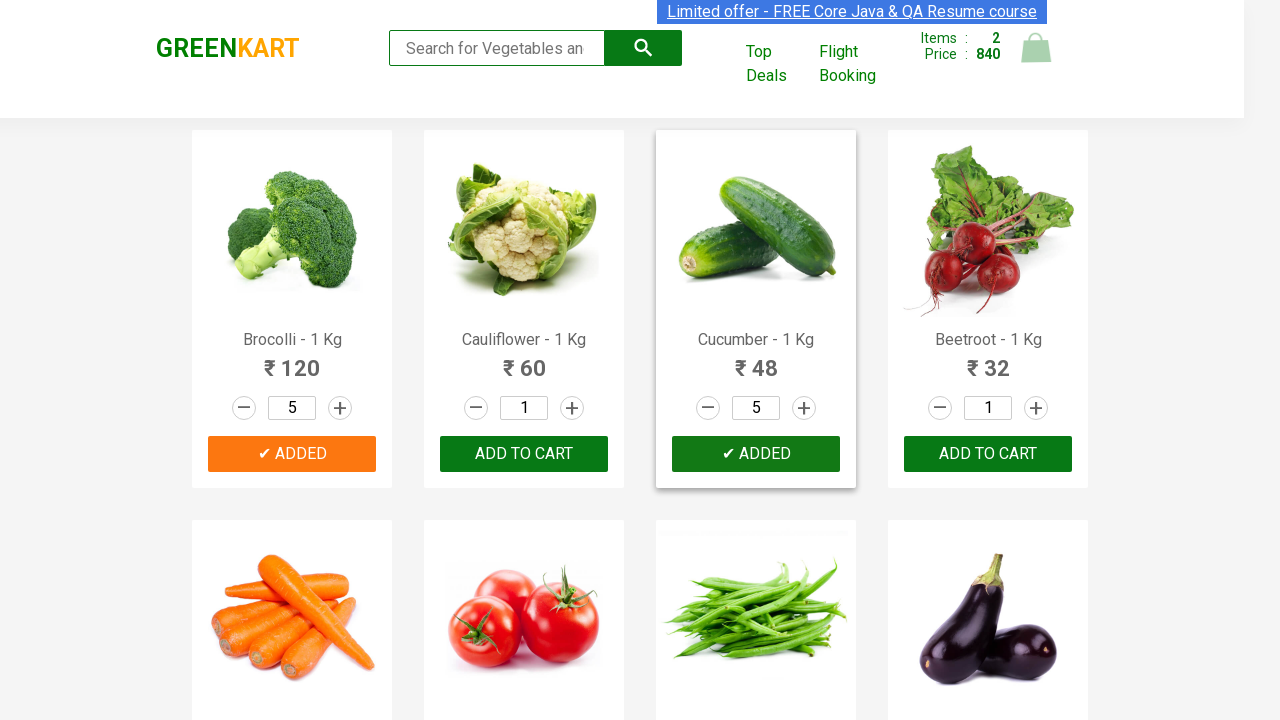

Extracted product name: Beetroot
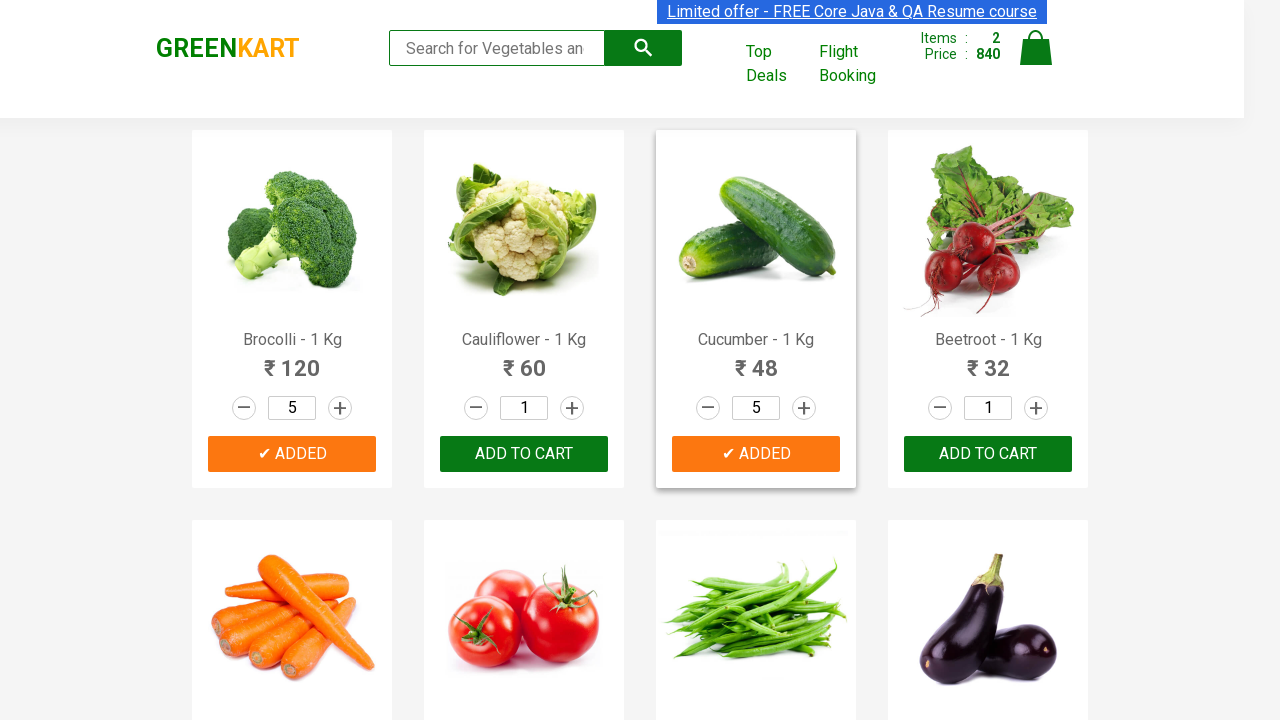

Incremented quantity for Beetroot (click 1 of 4) at (1036, 408) on a.increment >> nth=3
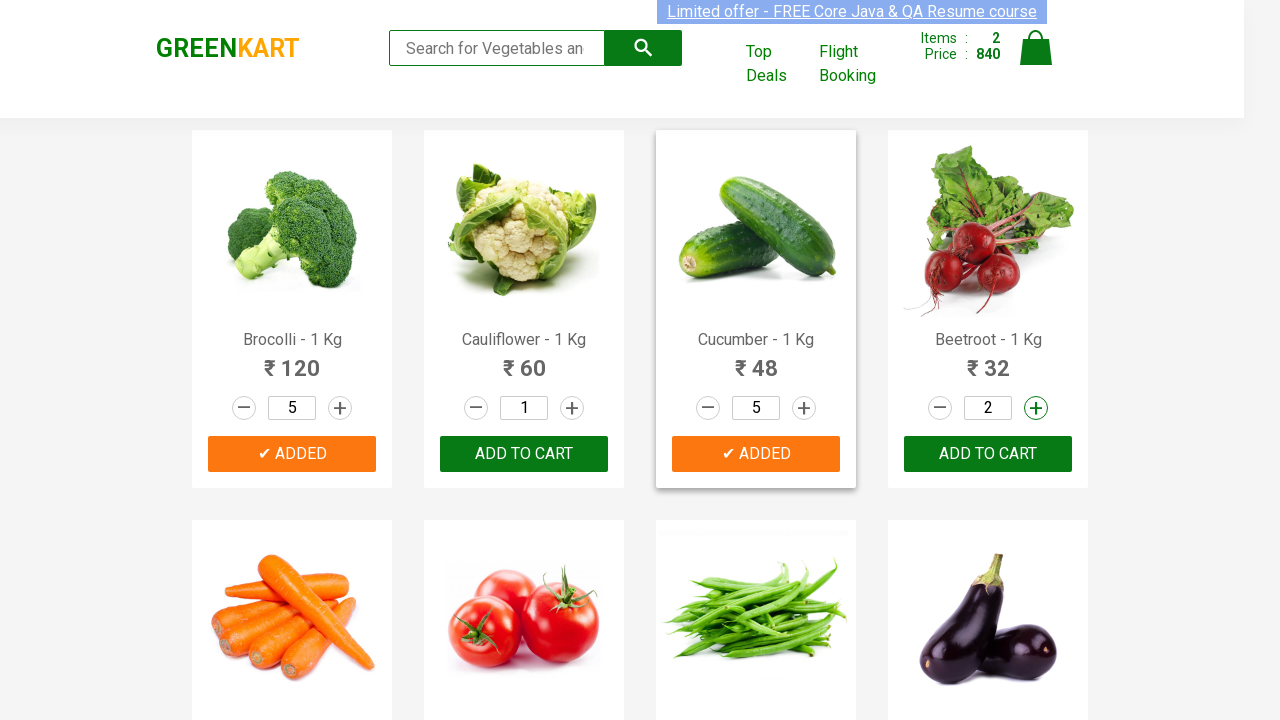

Incremented quantity for Beetroot (click 2 of 4) at (1036, 408) on a.increment >> nth=3
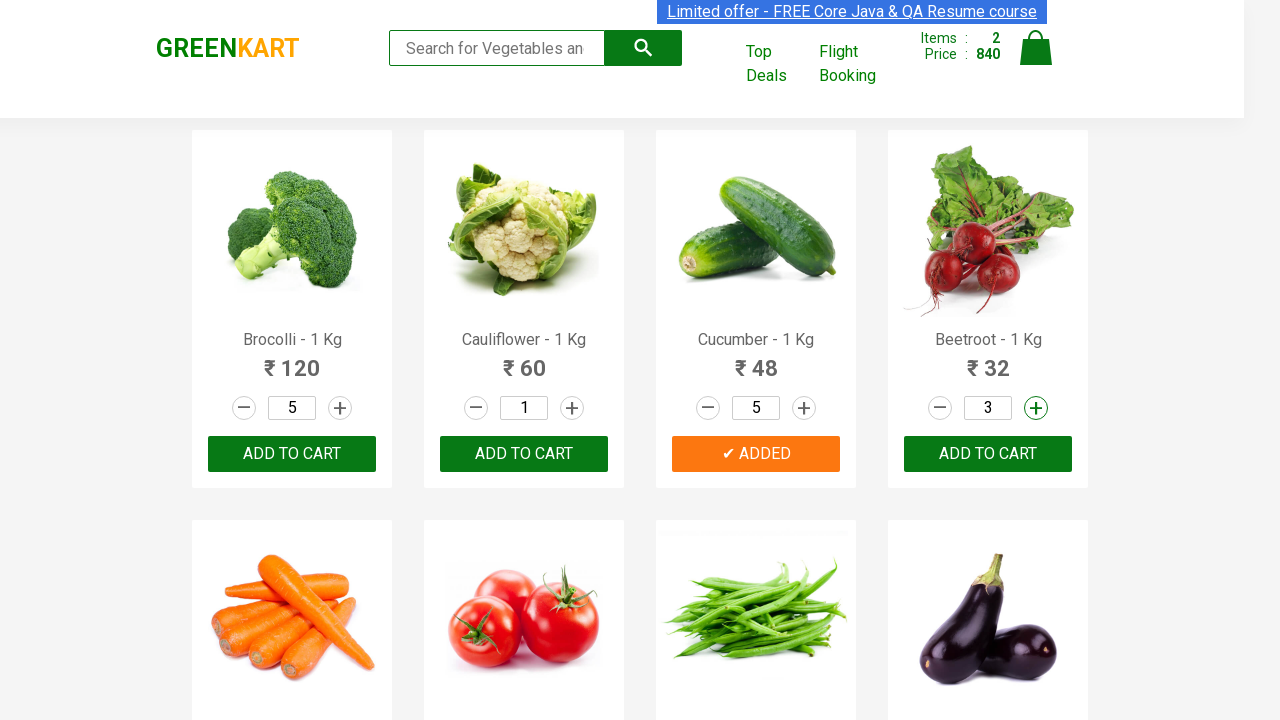

Incremented quantity for Beetroot (click 3 of 4) at (1036, 408) on a.increment >> nth=3
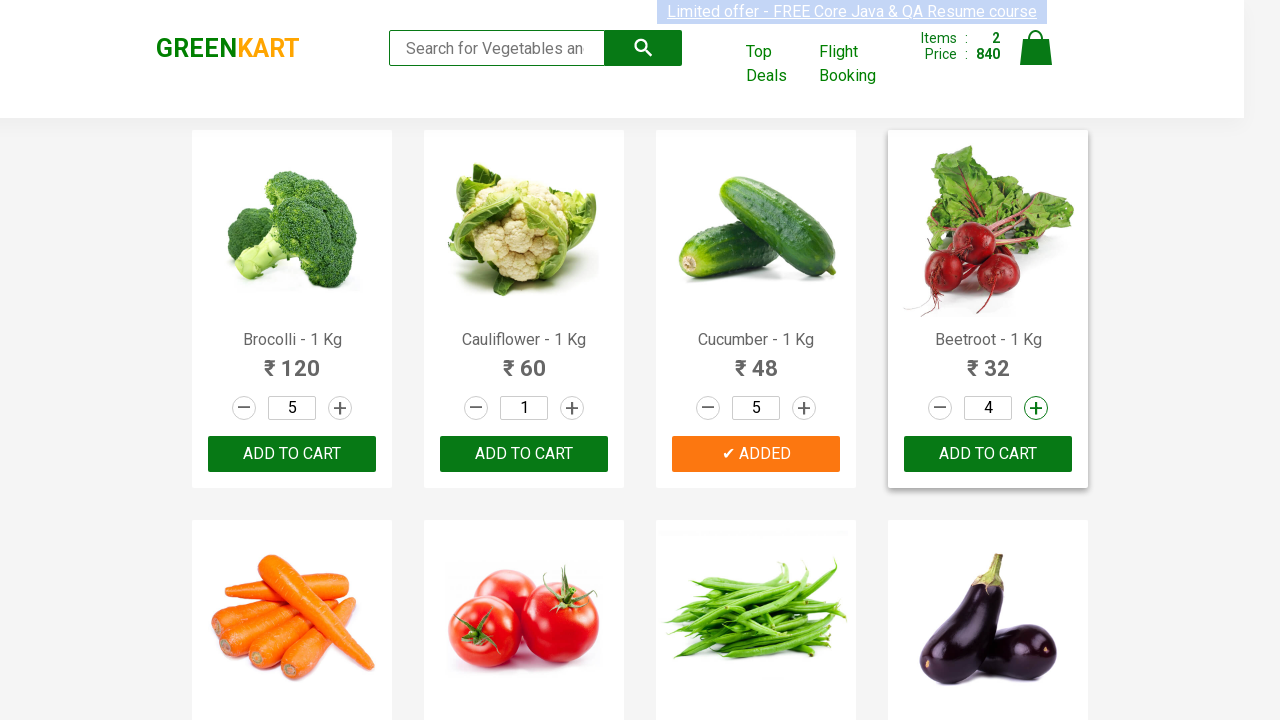

Incremented quantity for Beetroot (click 4 of 4) at (1036, 408) on a.increment >> nth=3
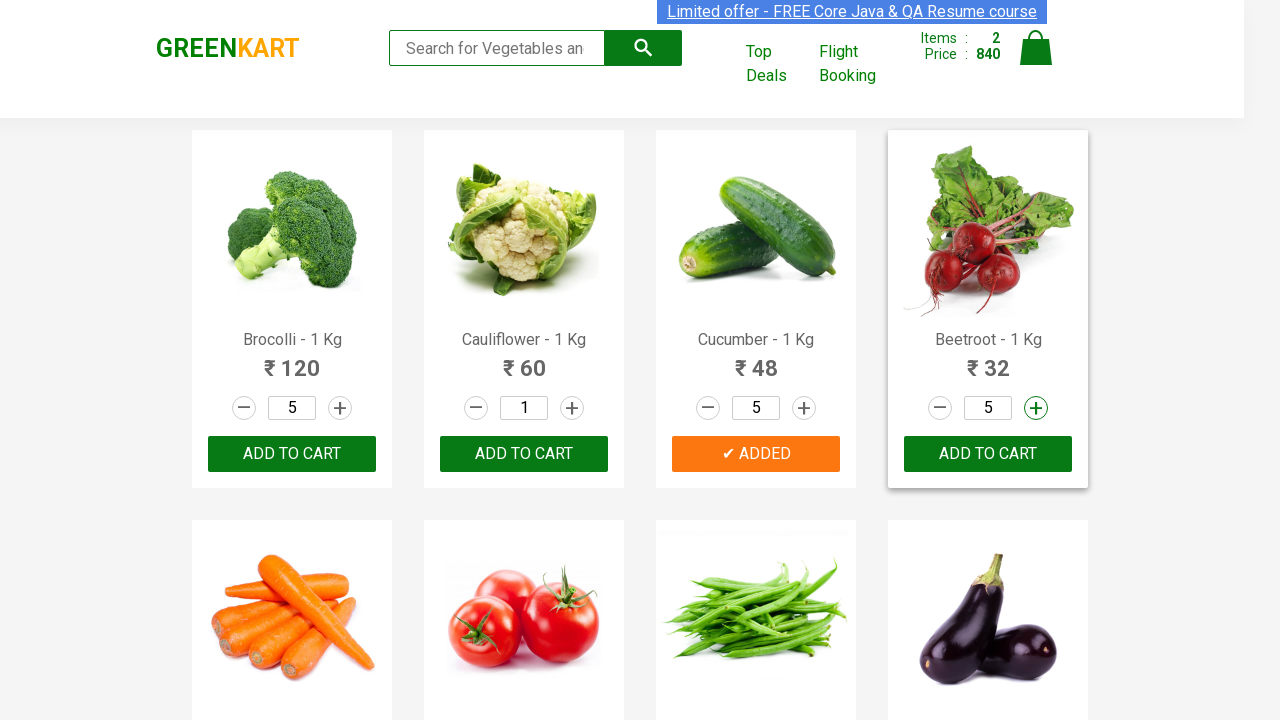

Added Beetroot to cart with quantity 5 at (988, 454) on div.product-action button >> nth=3
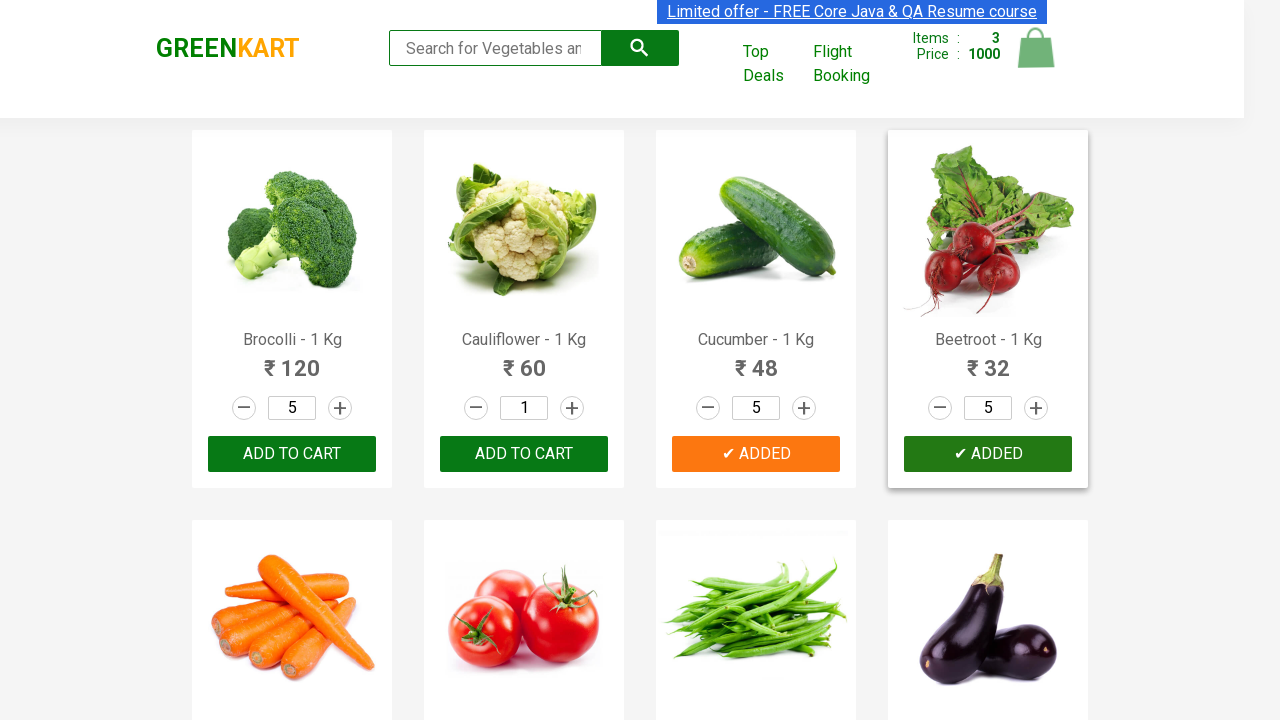

Extracted product name: Carrot
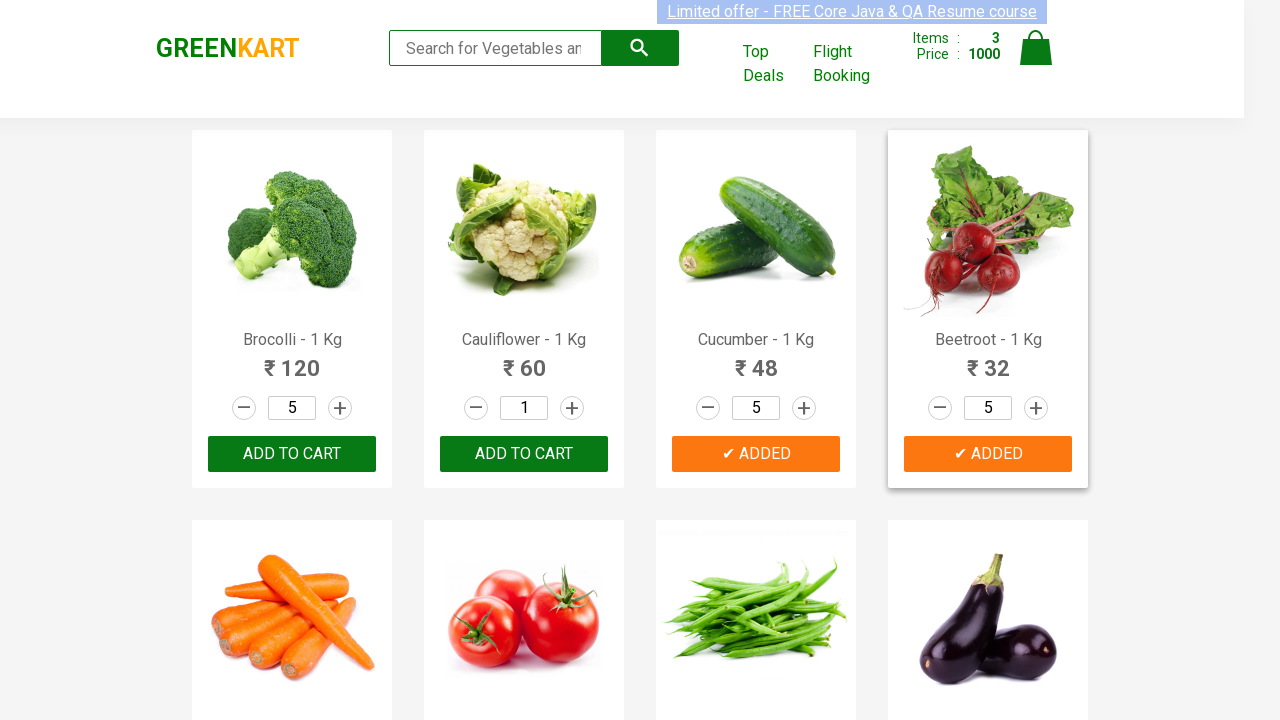

Incremented quantity for Carrot (click 1 of 4) at (340, 360) on a.increment >> nth=4
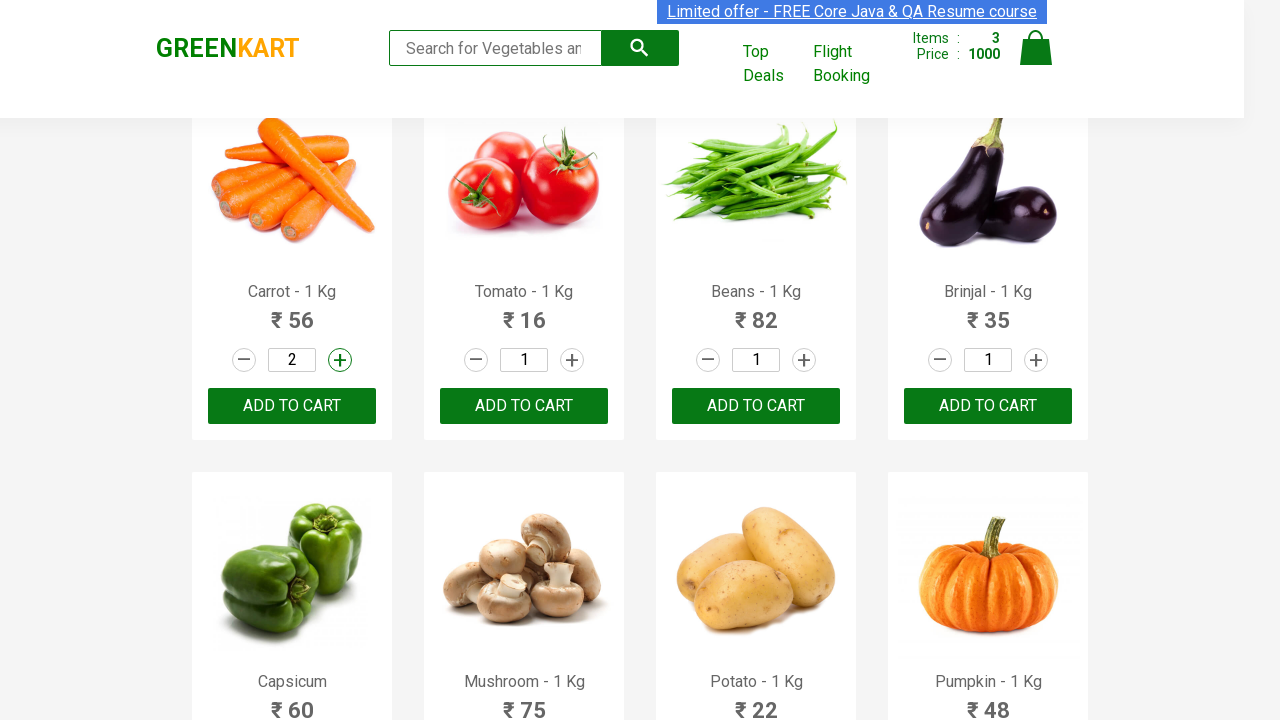

Incremented quantity for Carrot (click 2 of 4) at (340, 360) on a.increment >> nth=4
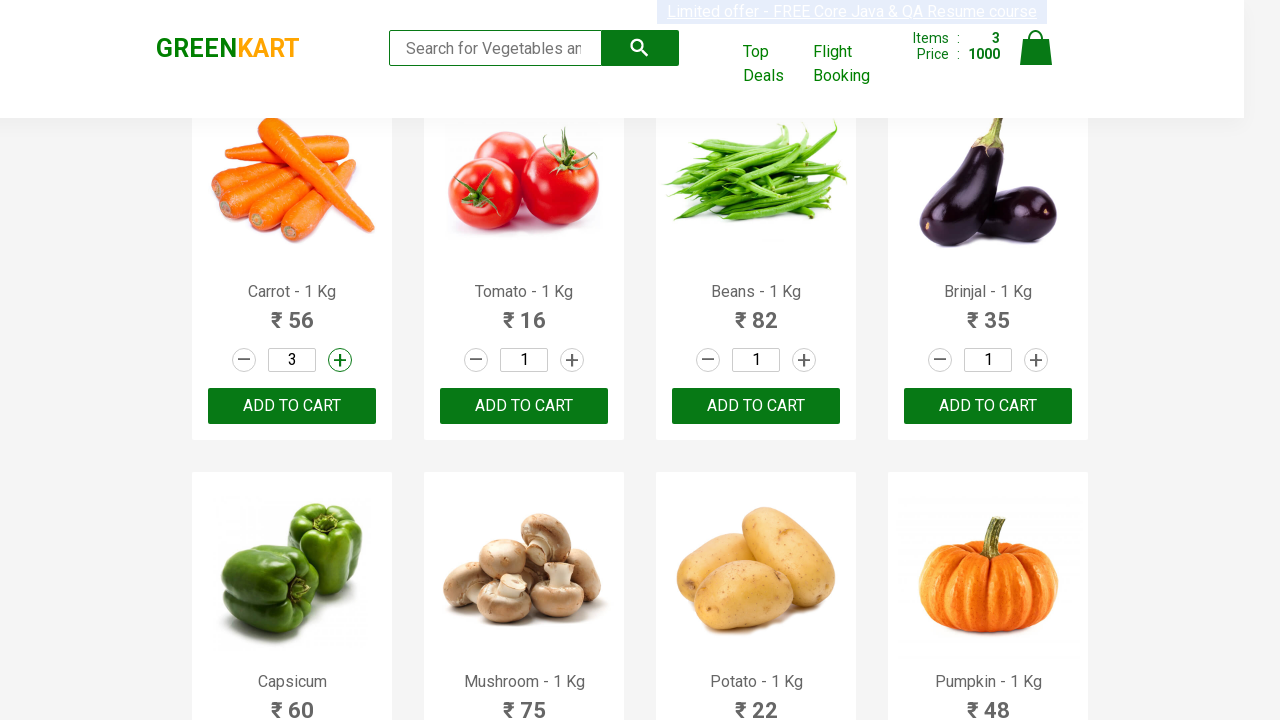

Incremented quantity for Carrot (click 3 of 4) at (340, 360) on a.increment >> nth=4
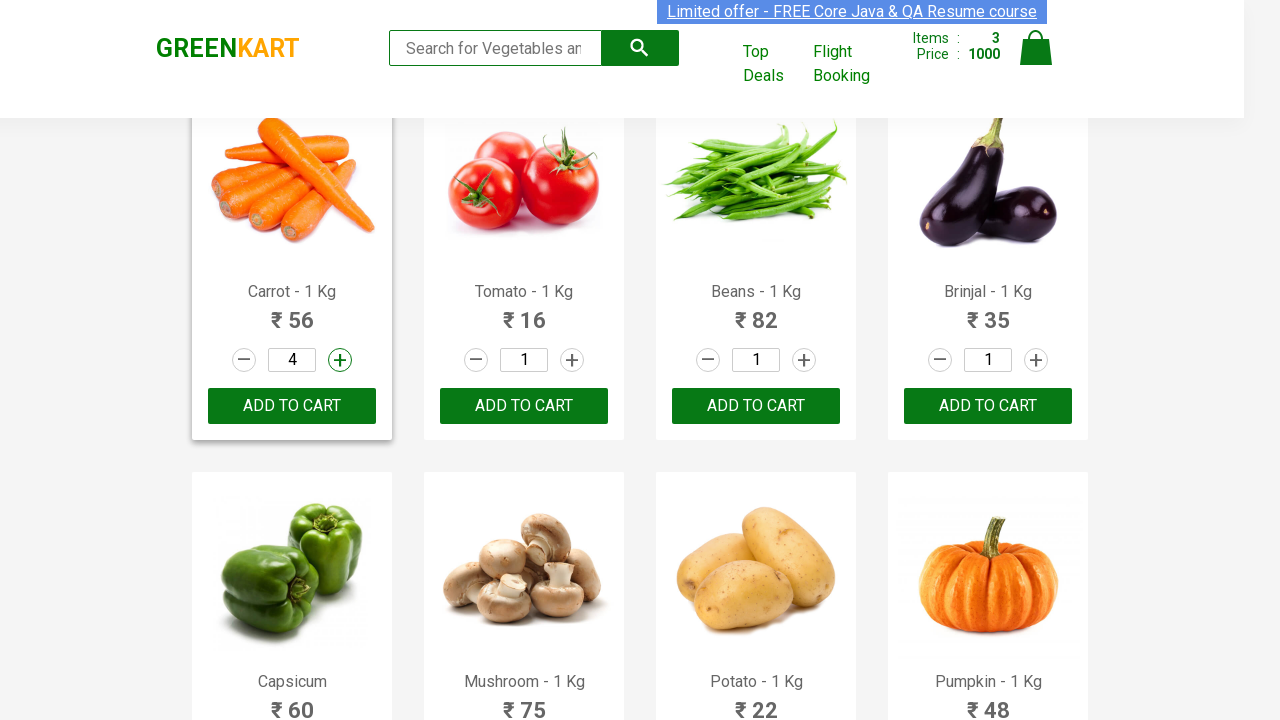

Incremented quantity for Carrot (click 4 of 4) at (340, 360) on a.increment >> nth=4
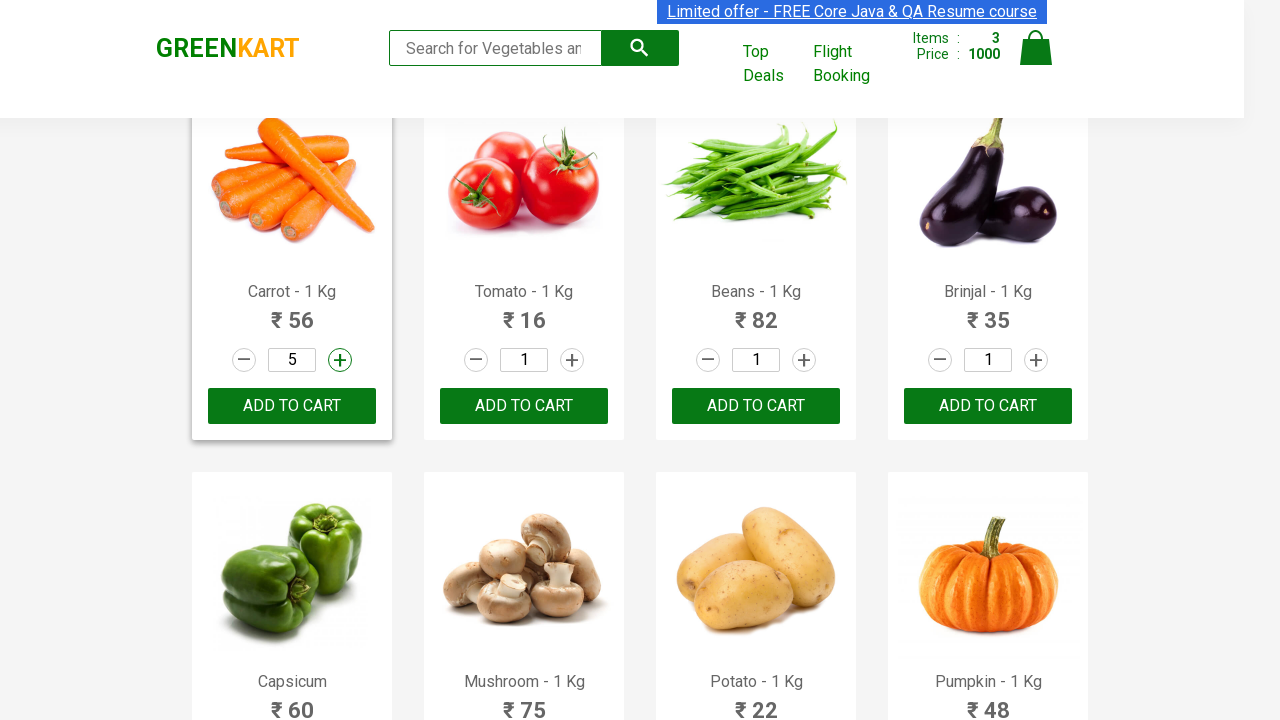

Added Carrot to cart with quantity 5 at (292, 406) on div.product-action button >> nth=4
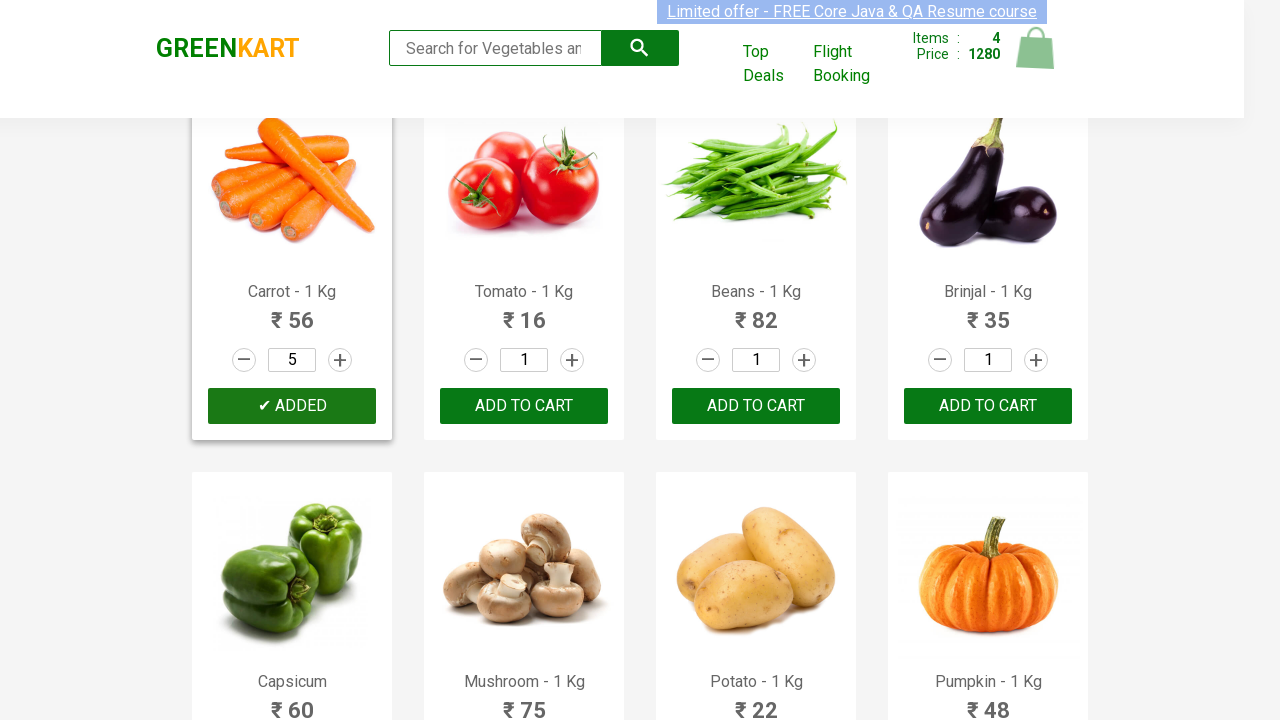

All vegetables have been added to cart
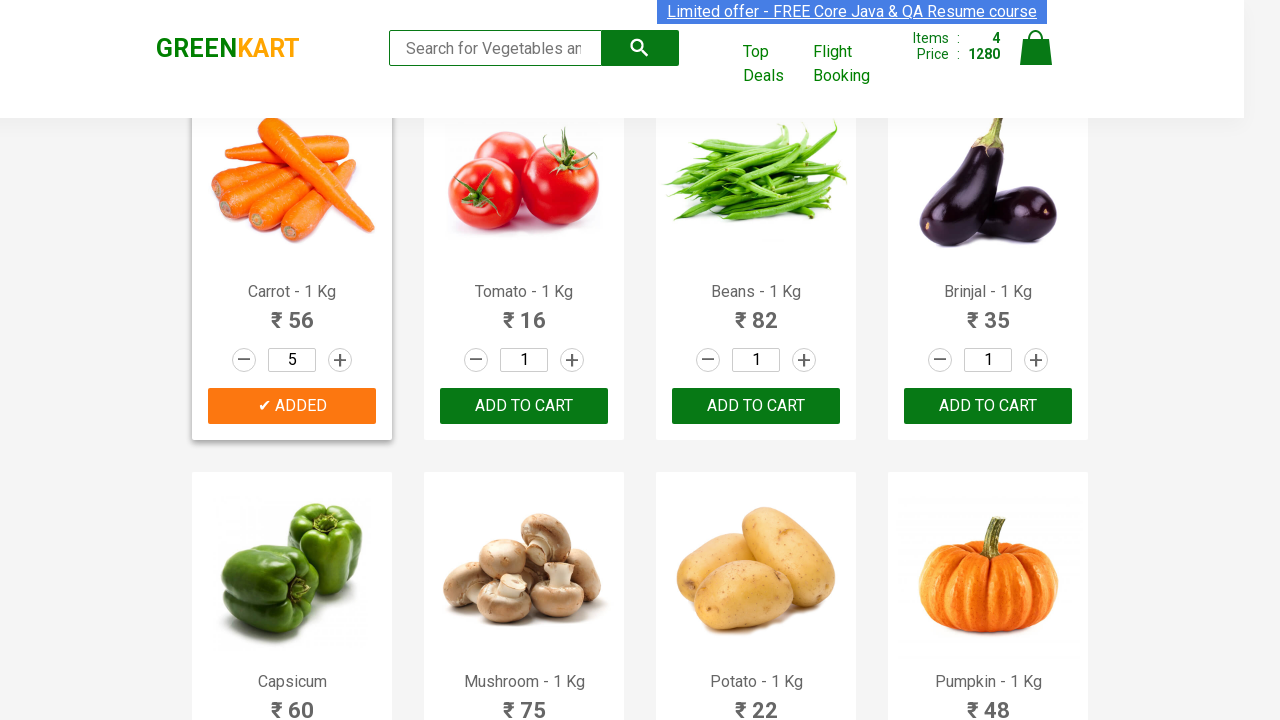

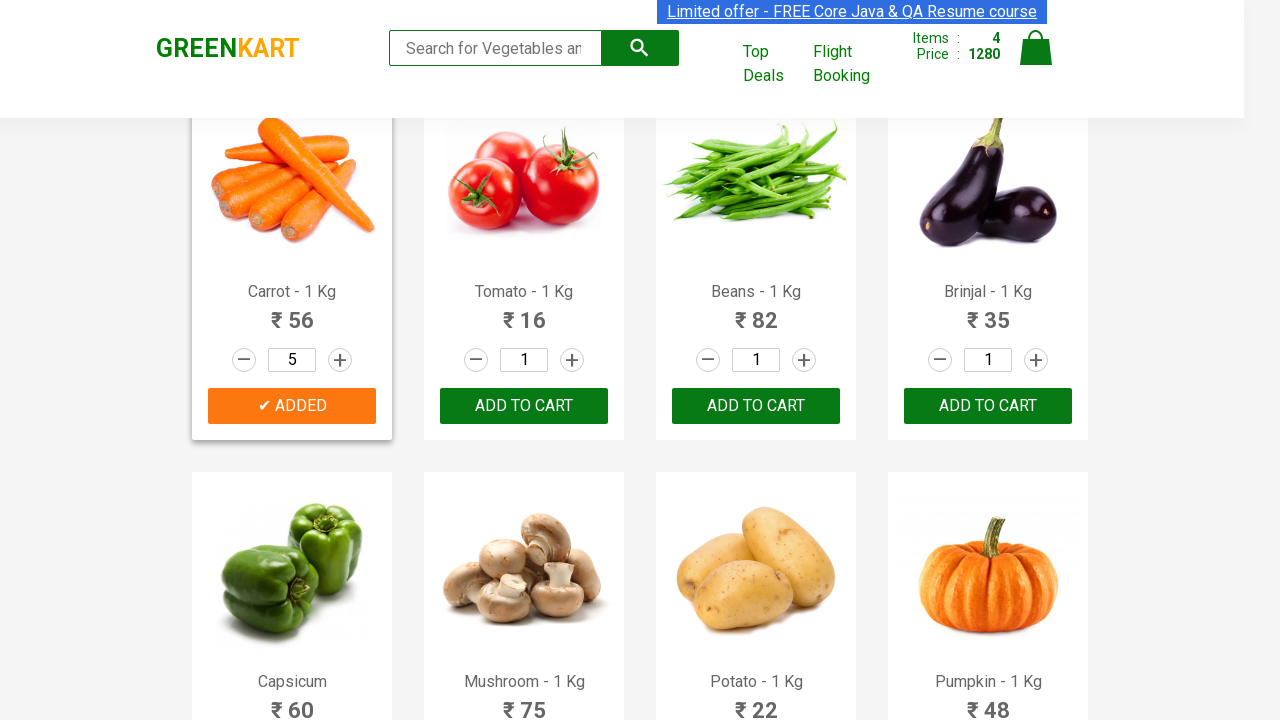